Tests shadow DOM interaction by accessing an input field within a shadow root and entering text

Starting URL: https://books-pwakit.appspot.com/

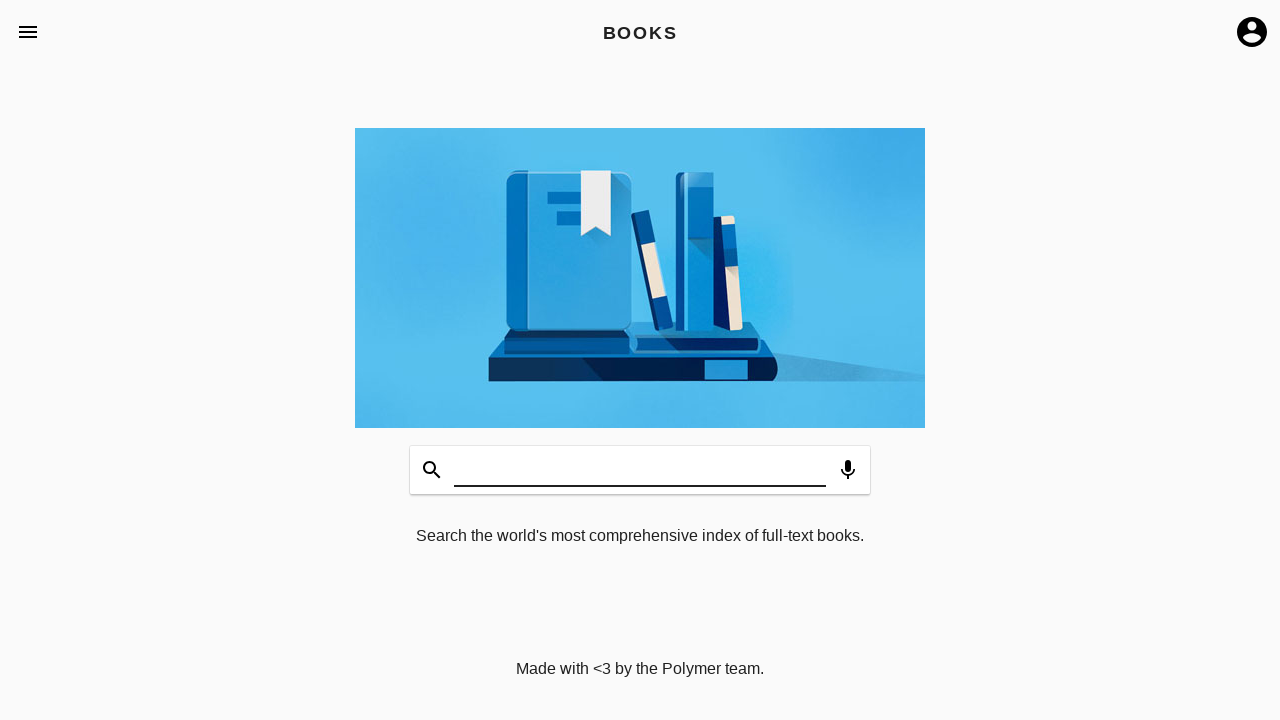

Located shadow DOM host element book-app with apptitle='BOOKS'
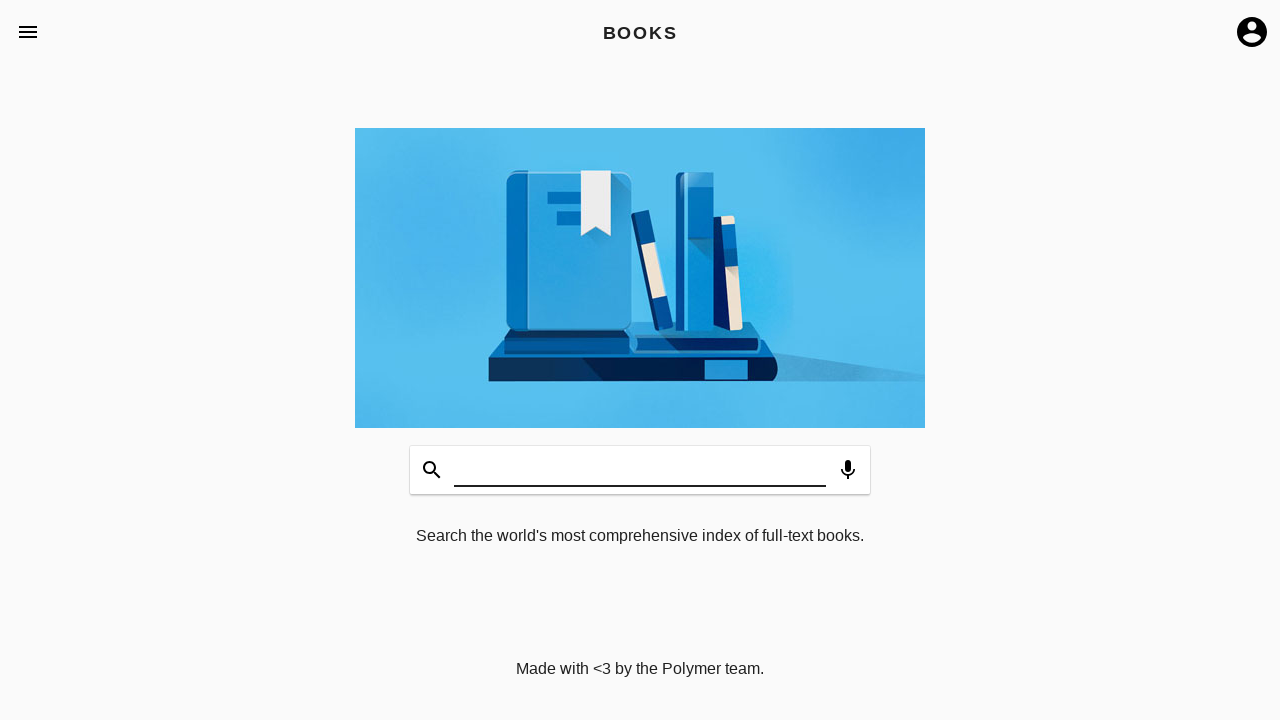

Retrieved shadow root from host element
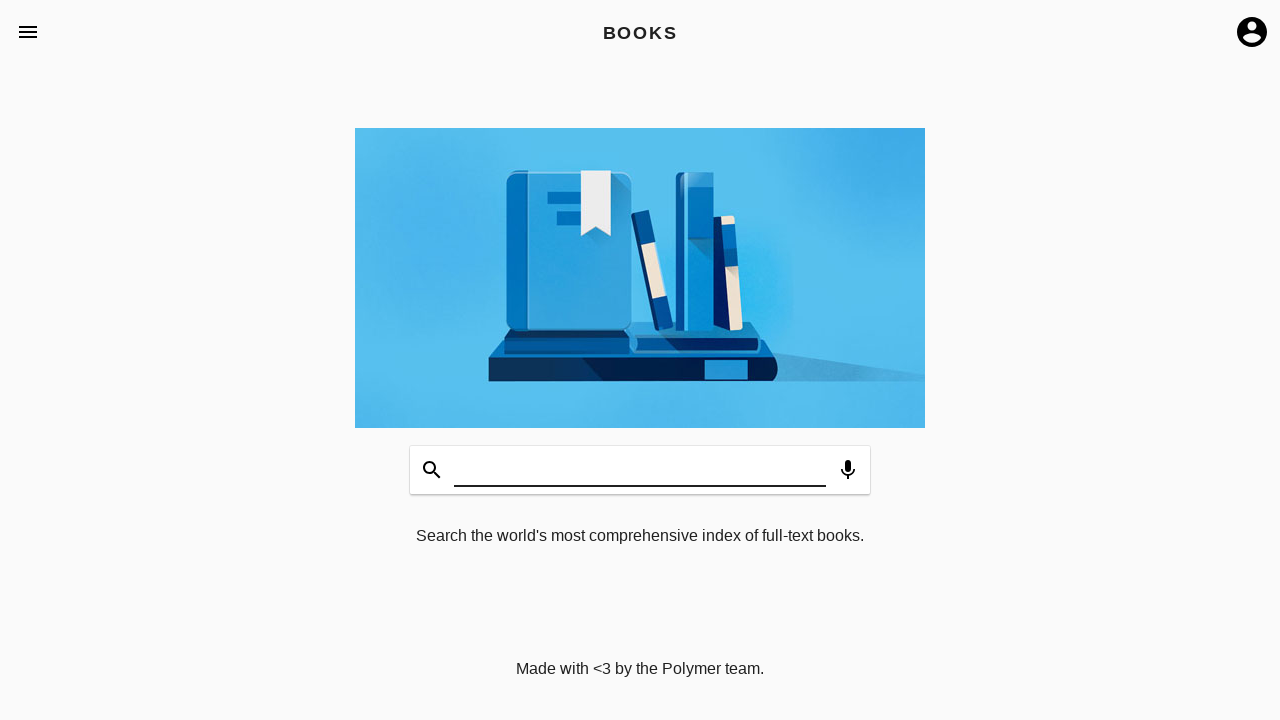

Filled input field within shadow DOM with text 'Welcome'
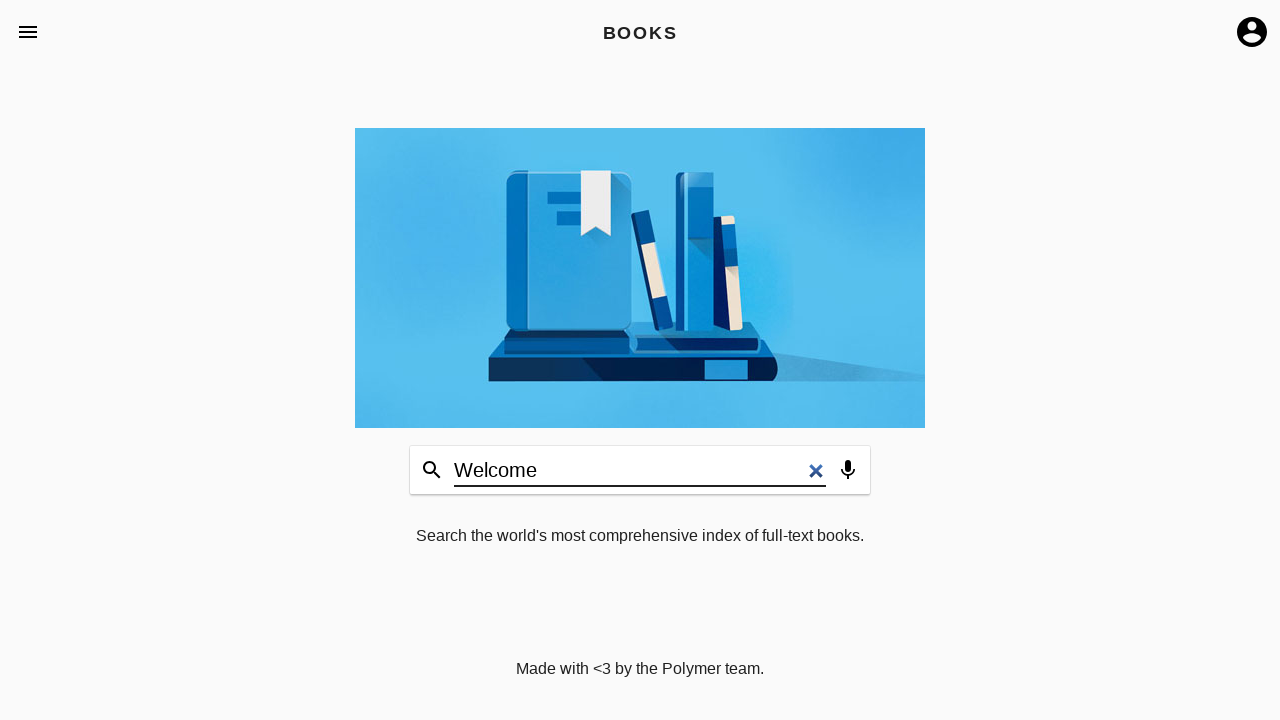

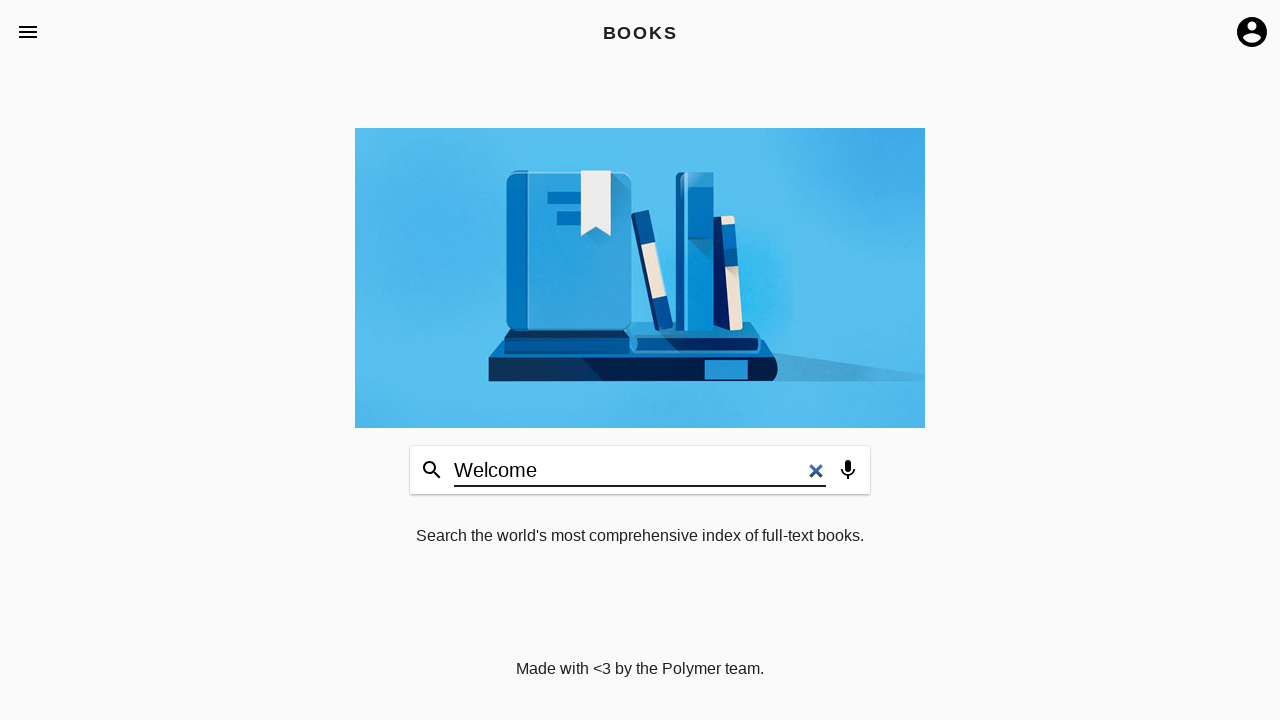